Tests the feedback form submission by filling out all form fields and clicking submit, then verifying the success message appears

Starting URL: http://zero.webappsecurity.com/index.html

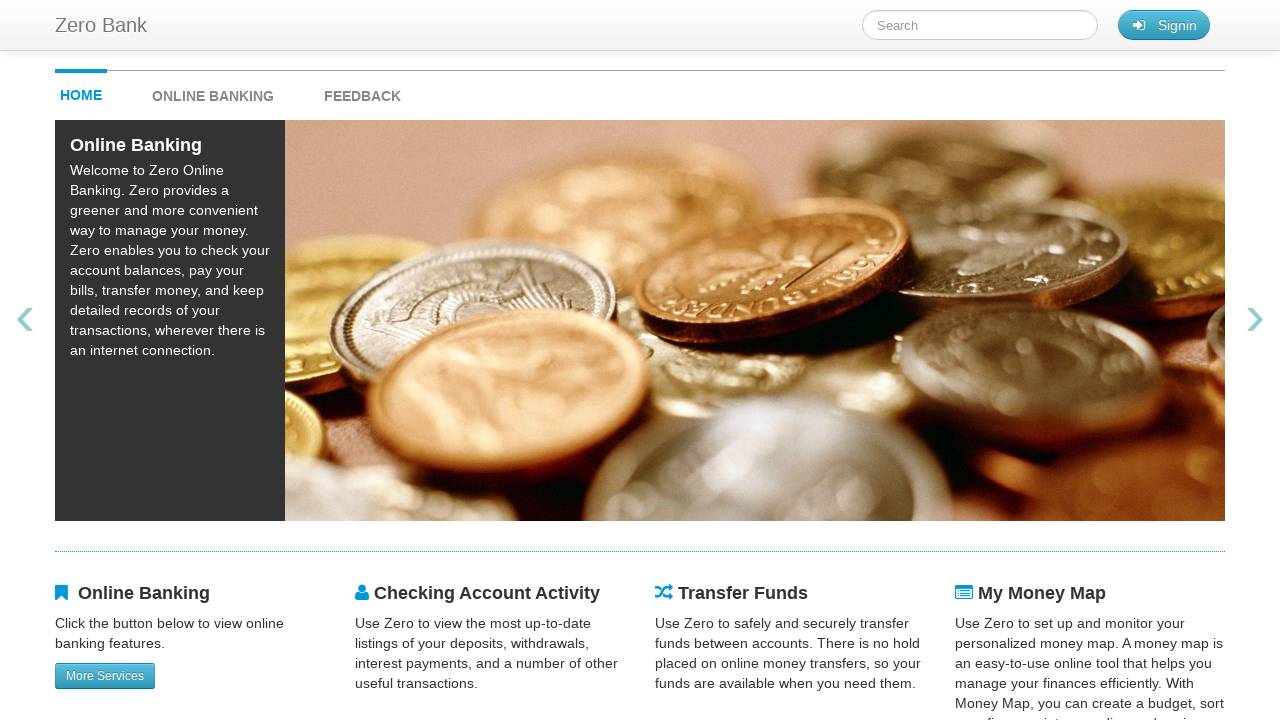

Clicked feedback link to navigate to feedback page at (362, 91) on #feedback
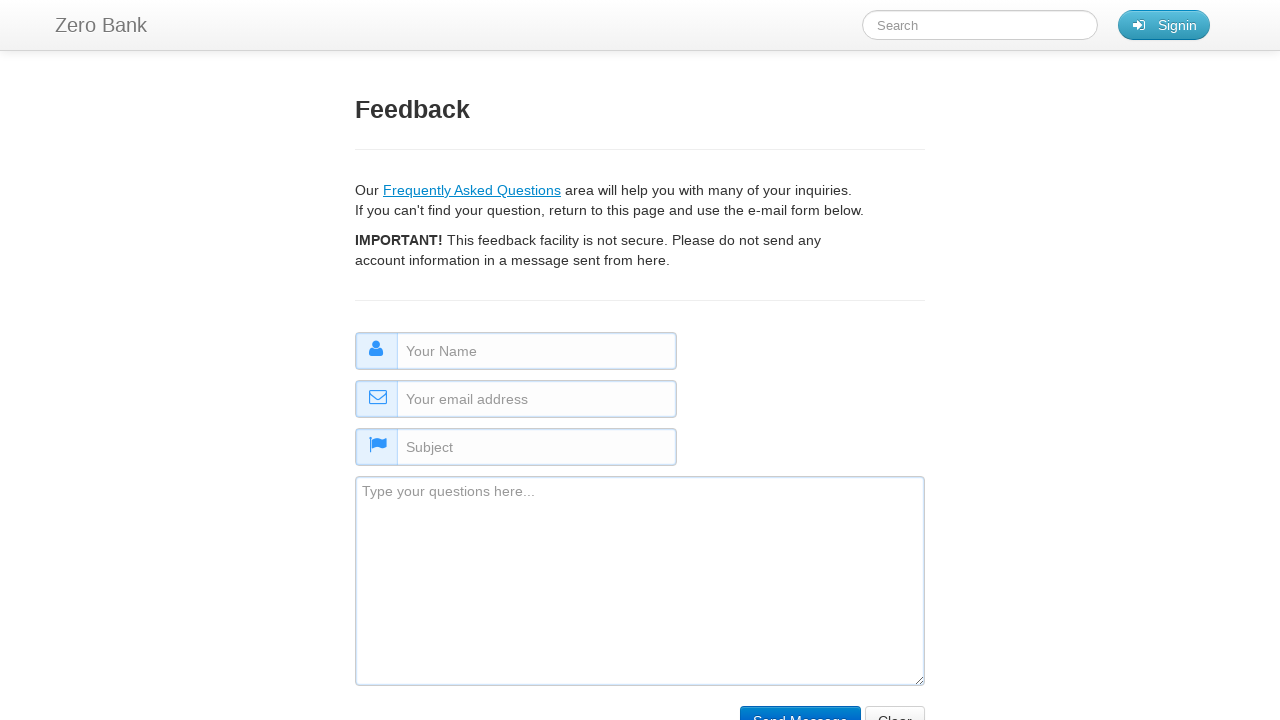

Filled name field with 'Sarah Johnson' on #name
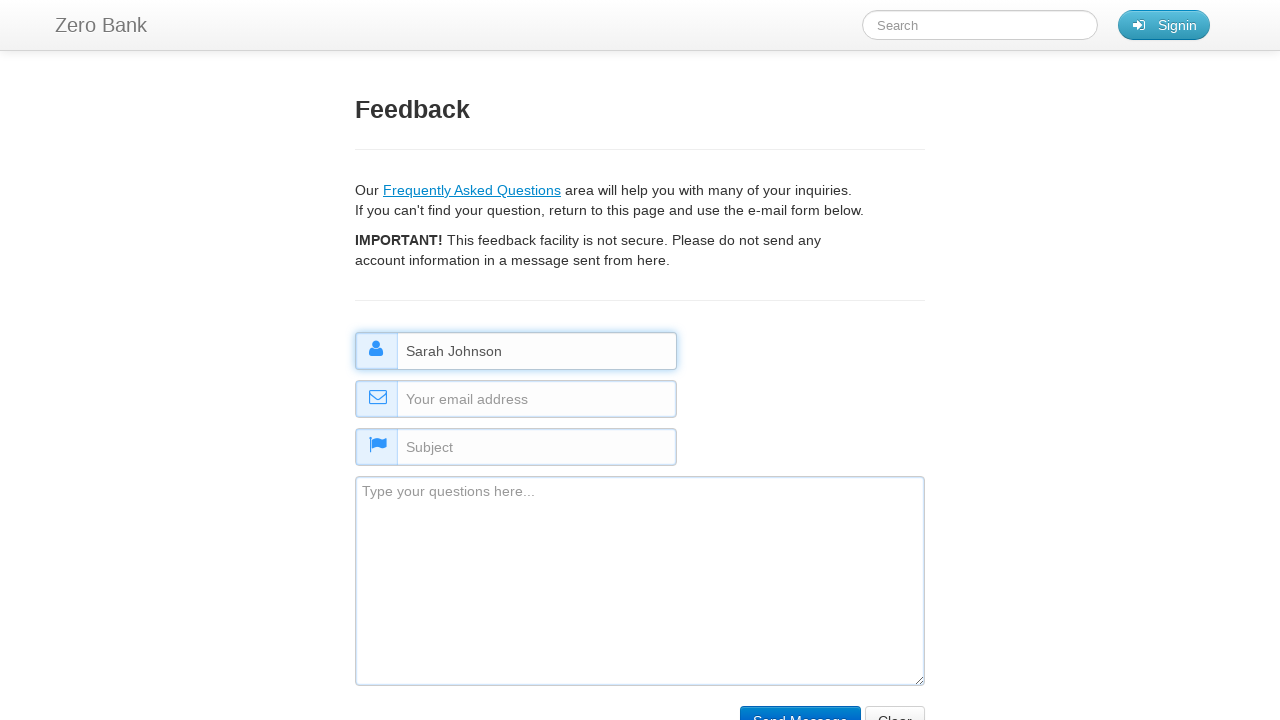

Filled email field with 'sarah.johnson@example.com' on #email
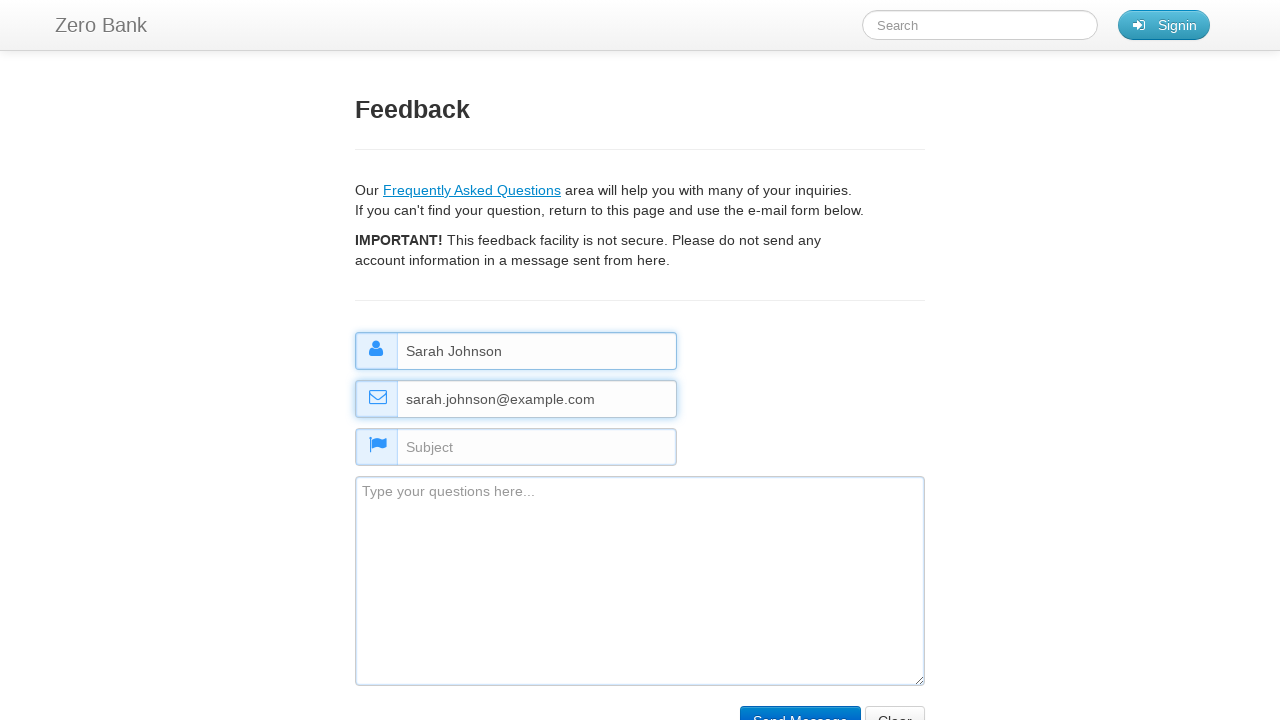

Filled subject field with 'Inquiry about services' on #subject
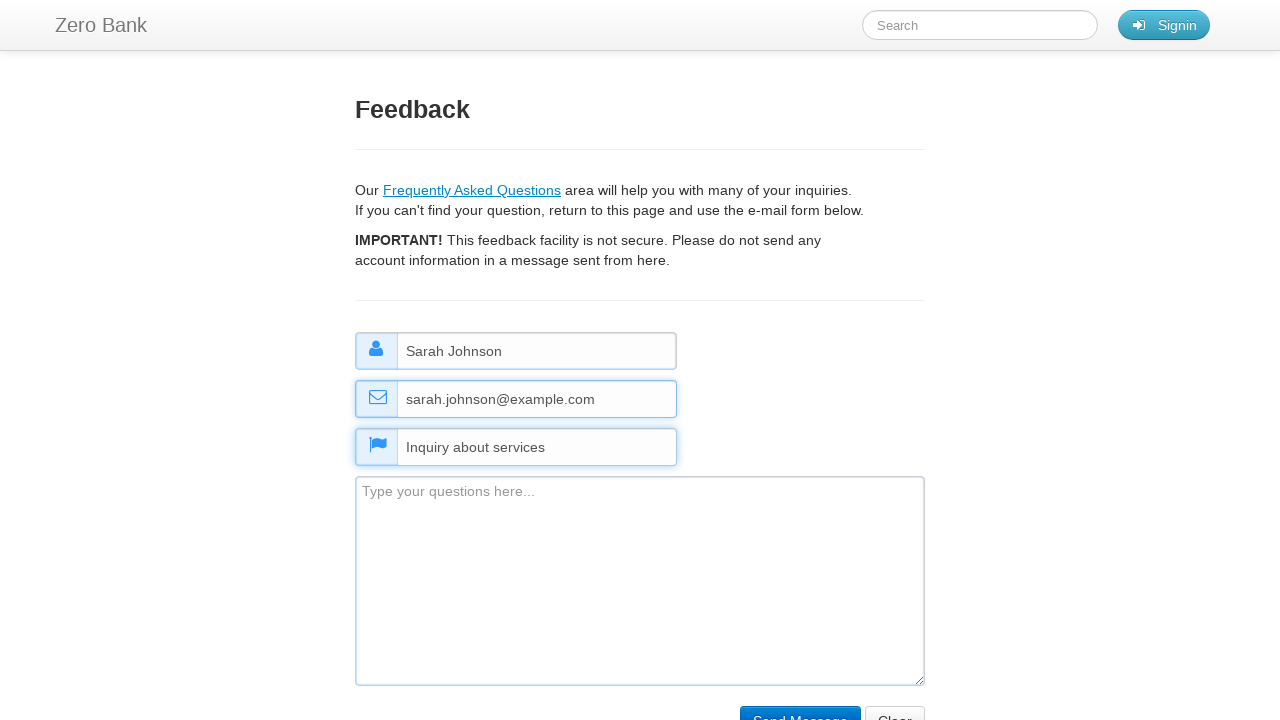

Filled comment field with service inquiry message on #comment
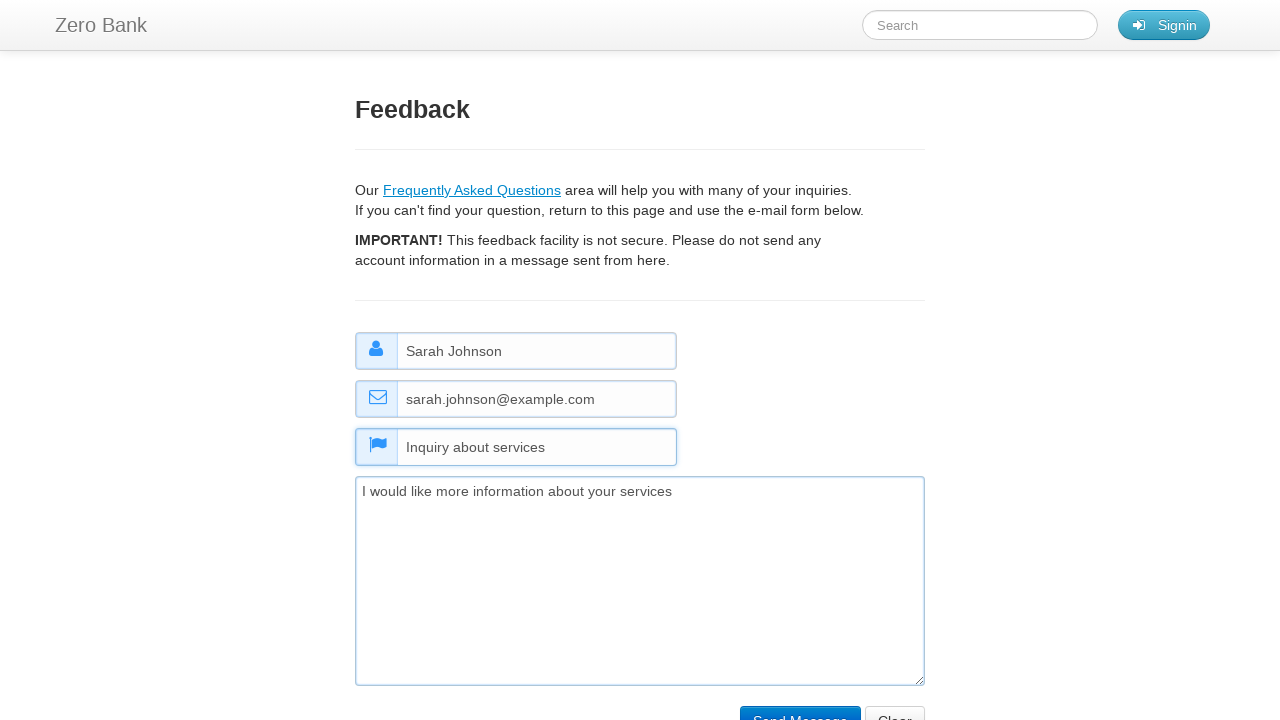

Clicked submit button to send feedback at (800, 705) on input[name="submit"]
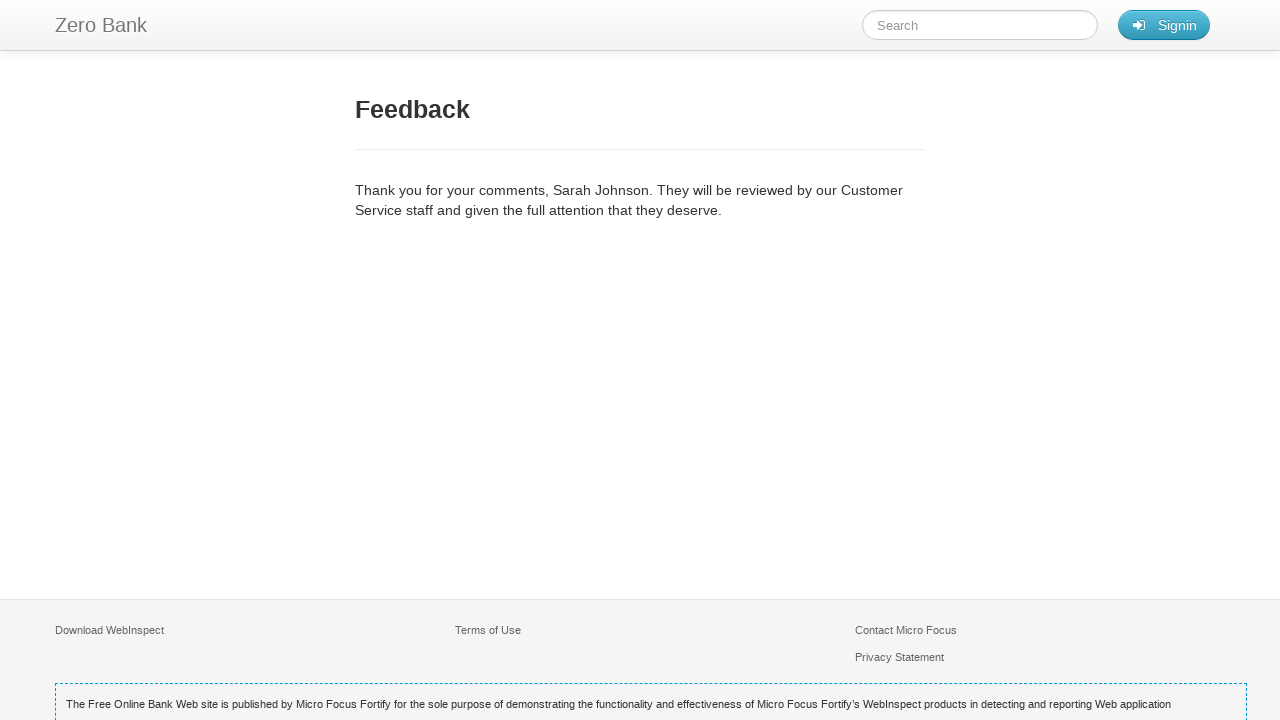

Feedback success message appeared - form submission confirmed
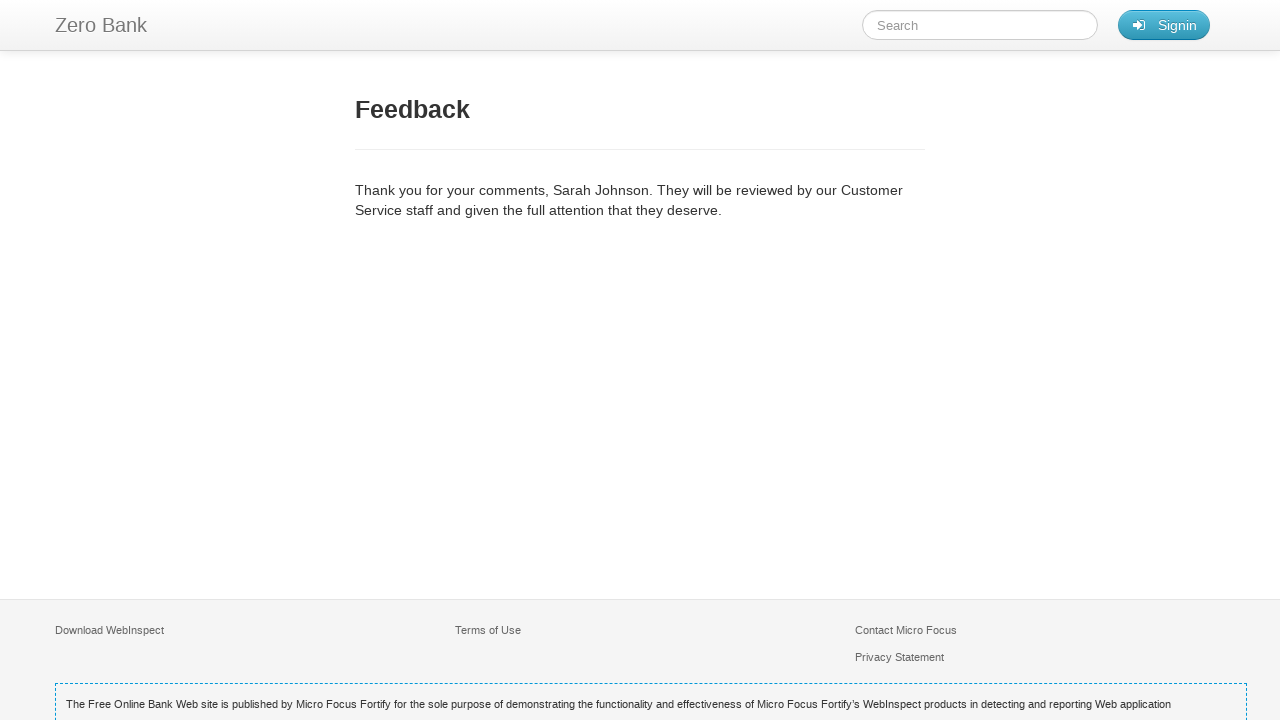

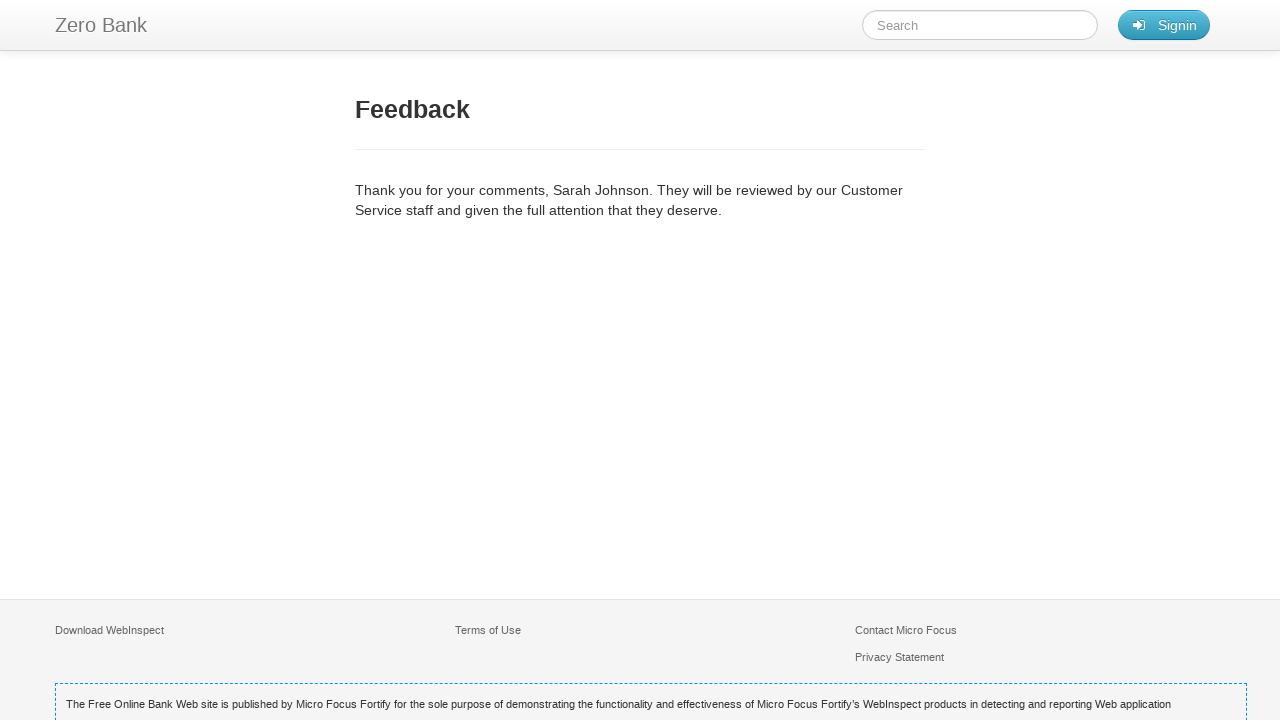